Tests a simple form submission by filling three input fields with sample data and clicking the submit button

Starting URL: http://secure-retreat-92358.herokuapp.com/

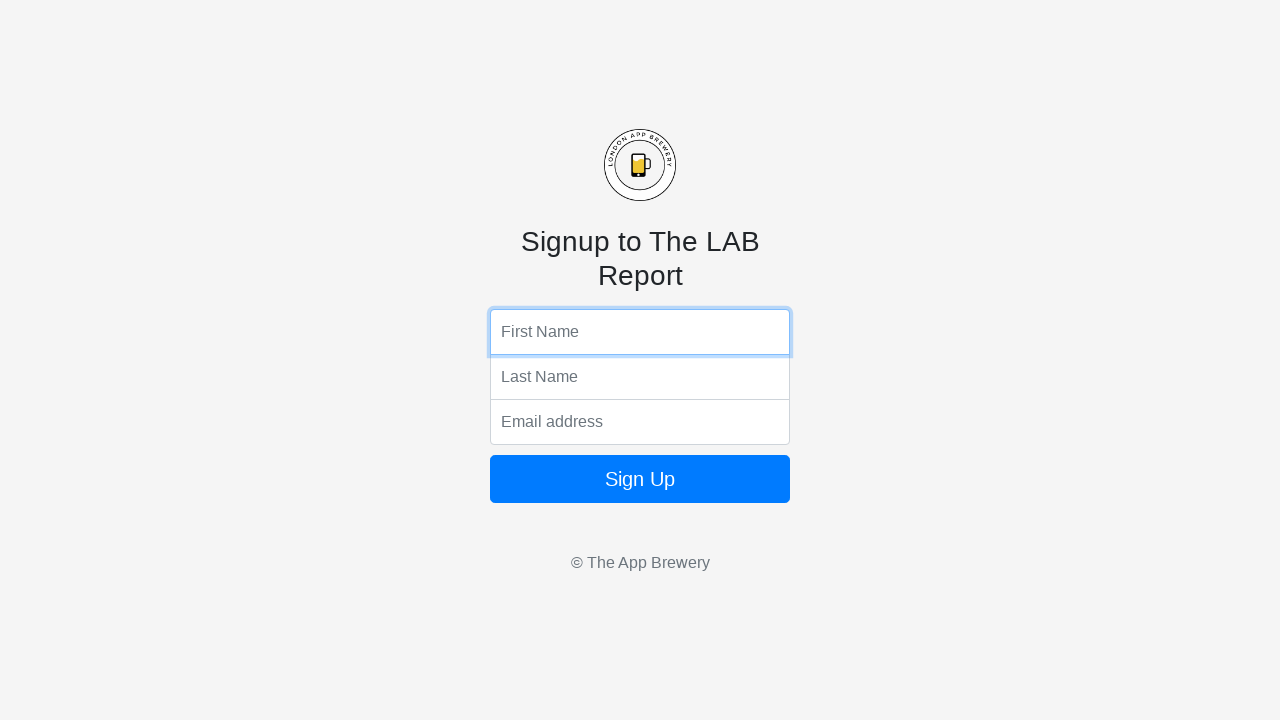

Filled first input field with 'Yes' on xpath=/html/body/form/input[1]
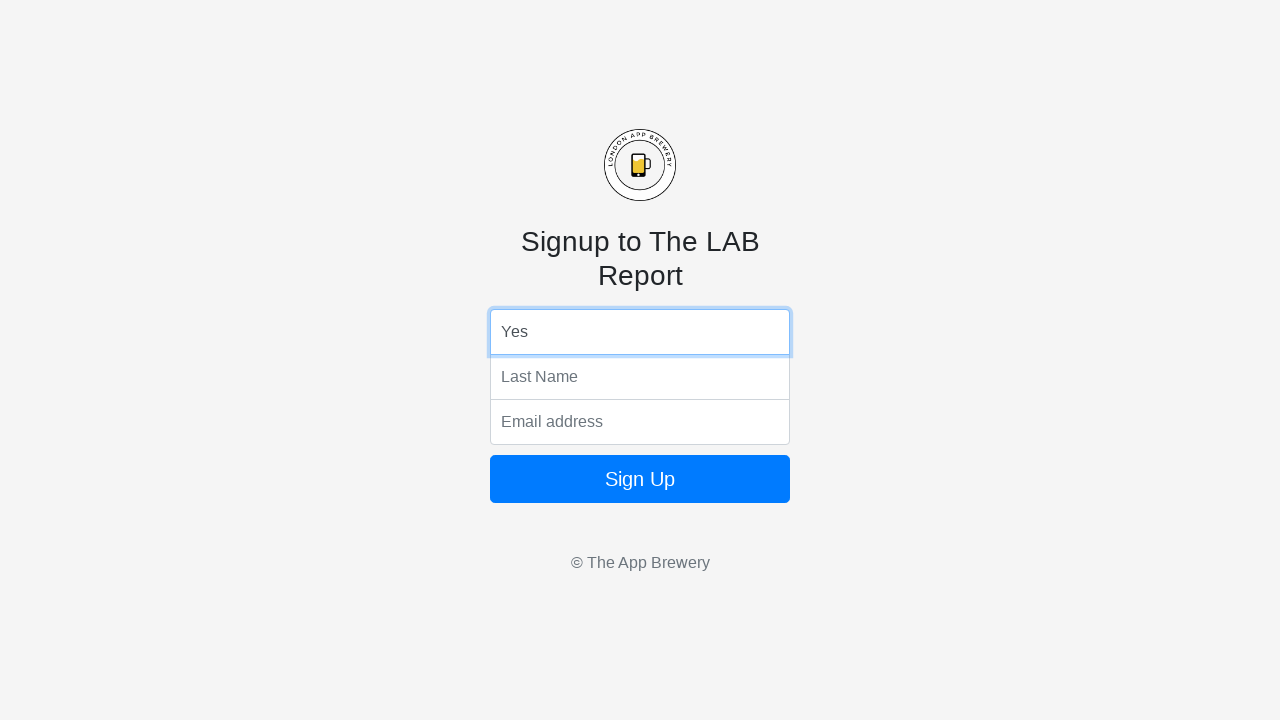

Filled second input field with 'No' on xpath=/html/body/form/input[2]
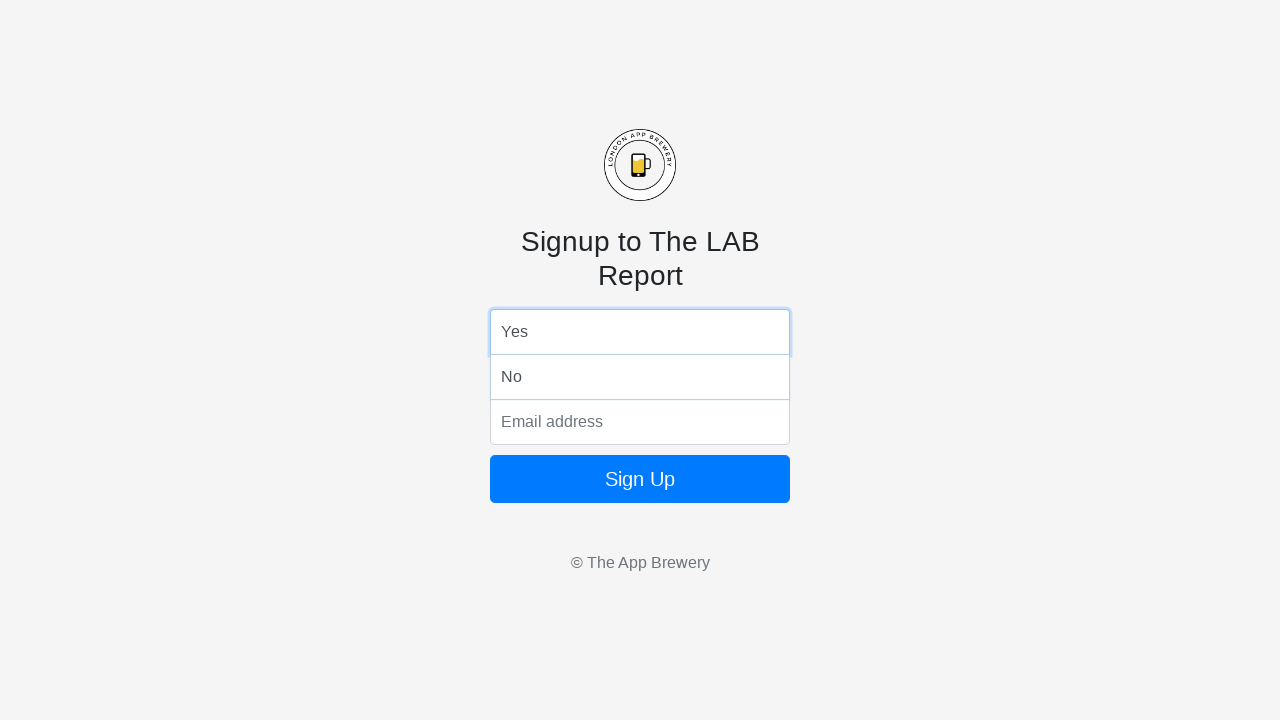

Filled third input field (email) with 'sample_user@gmail.com' on xpath=/html/body/form/input[3]
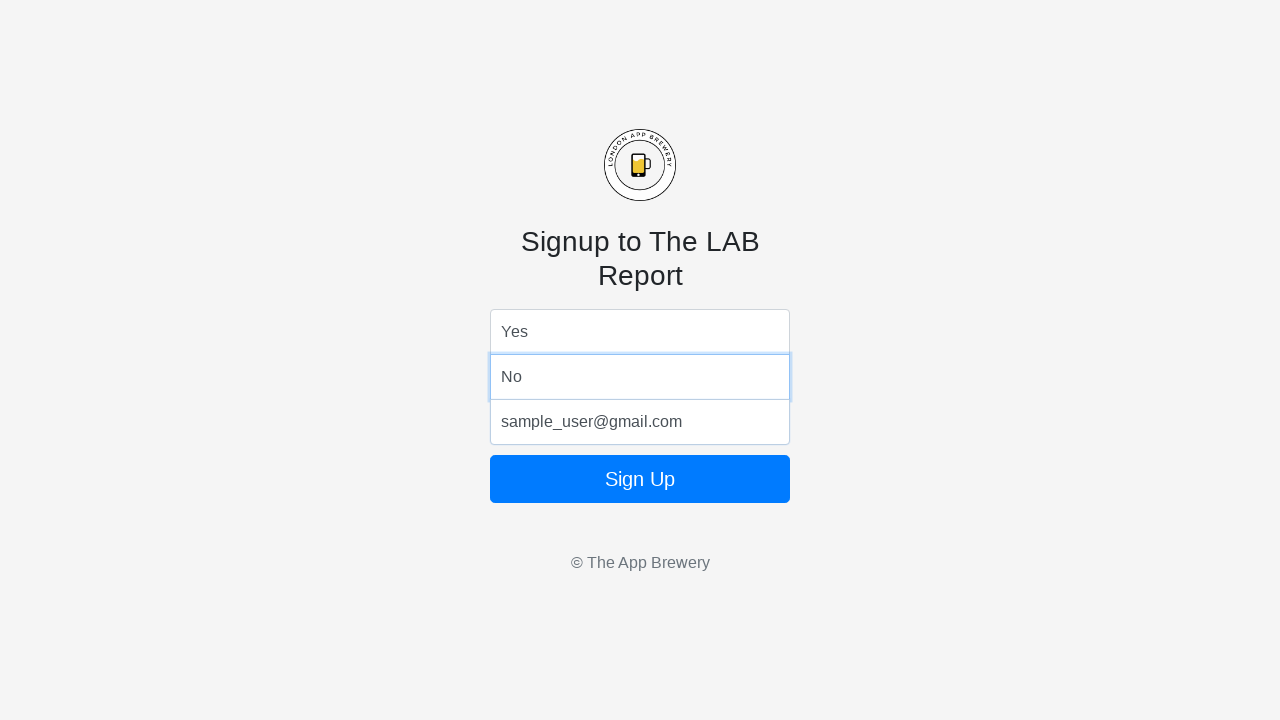

Clicked form submit button at (640, 479) on xpath=/html/body/form/button
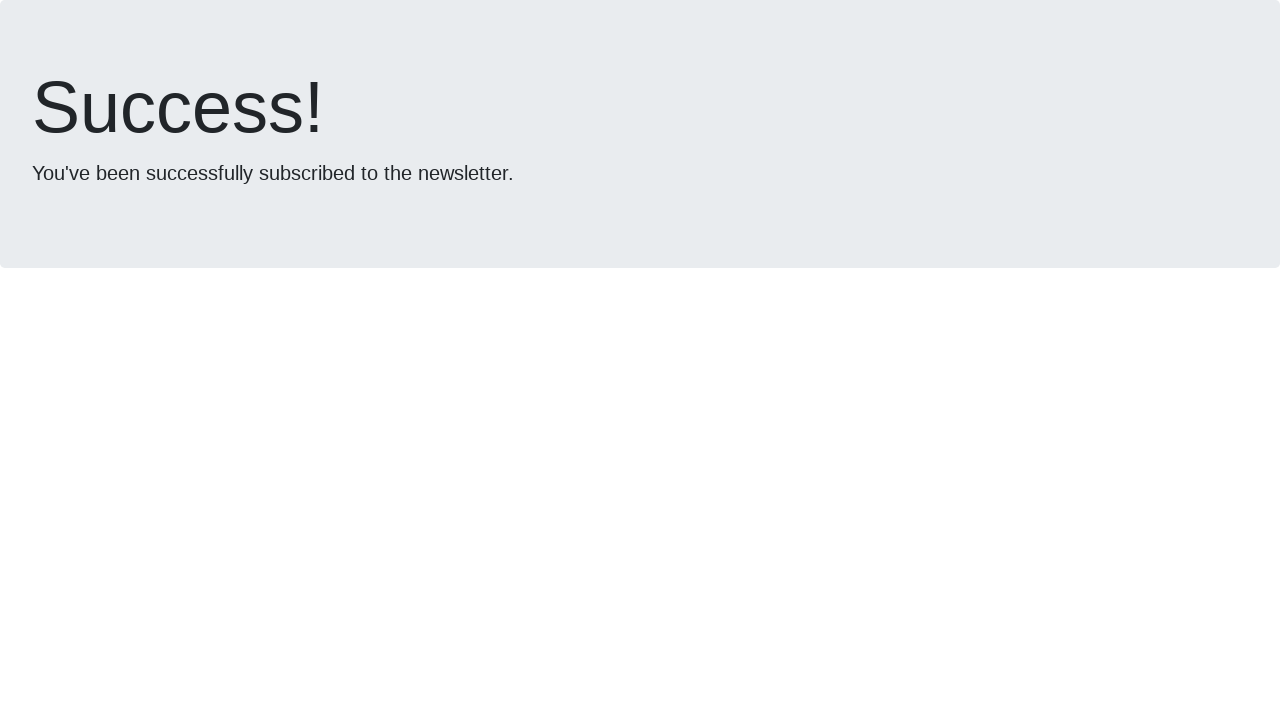

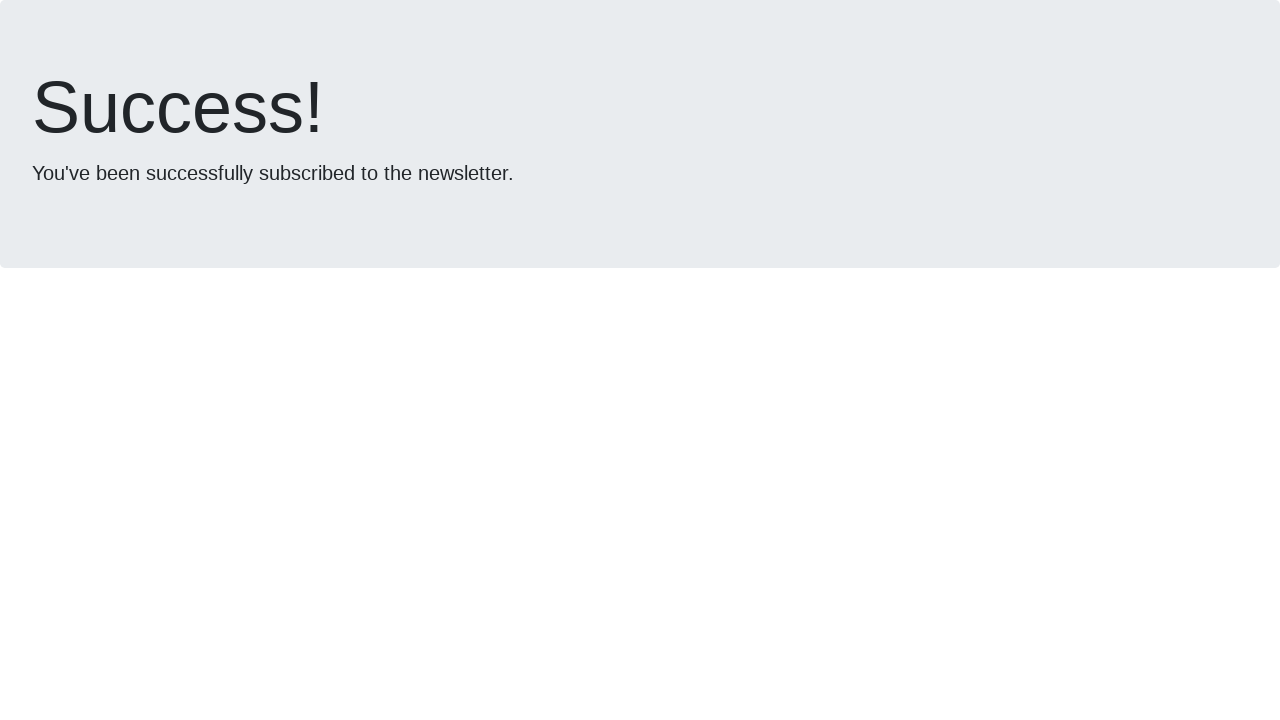